Tests the Add/Remove Elements functionality by clicking a link, adding an element, and verifying it appears on the page

Starting URL: https://the-internet.herokuapp.com/

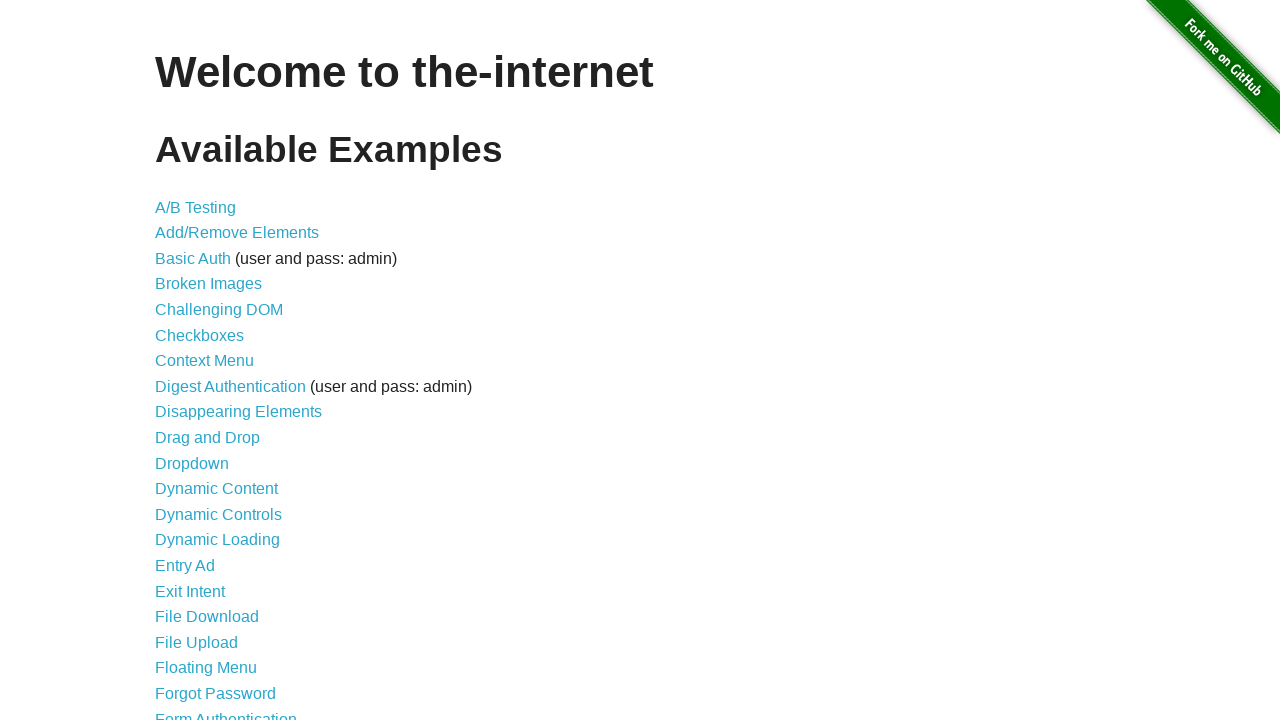

Navigated to the-internet.herokuapp.com homepage
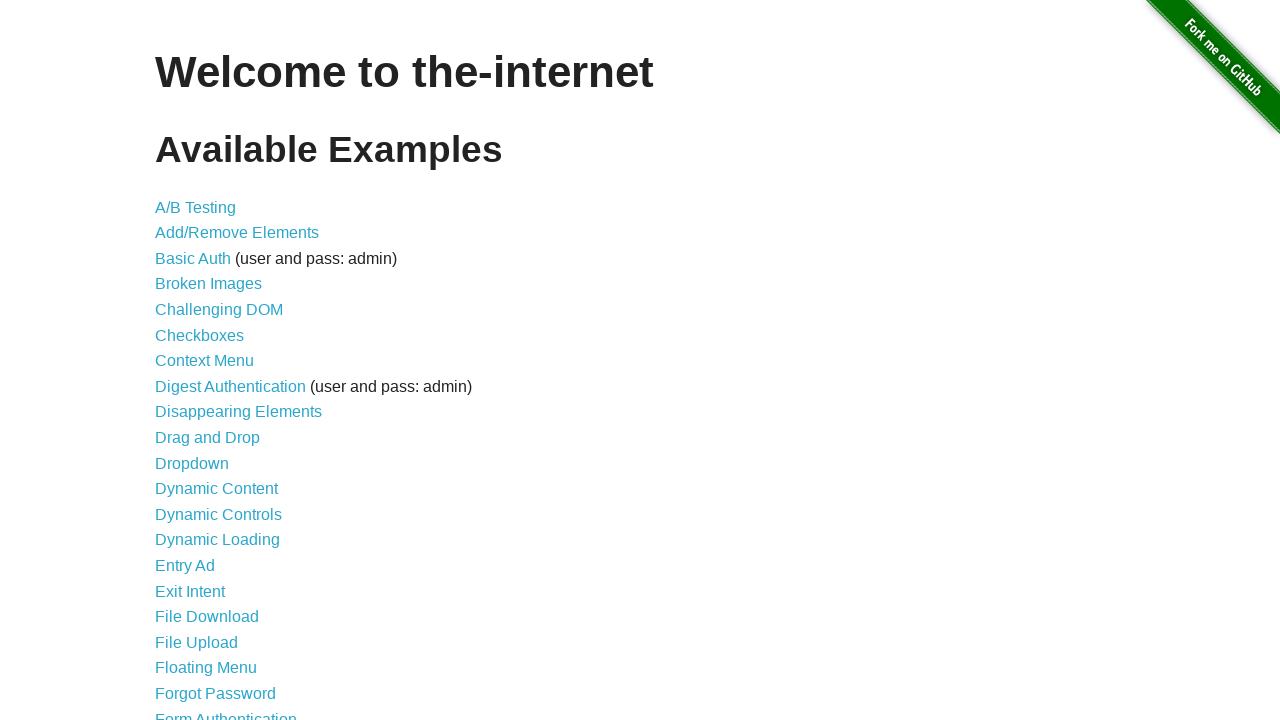

Clicked on Add/Remove Elements link at (237, 233) on a[href='/add_remove_elements/']
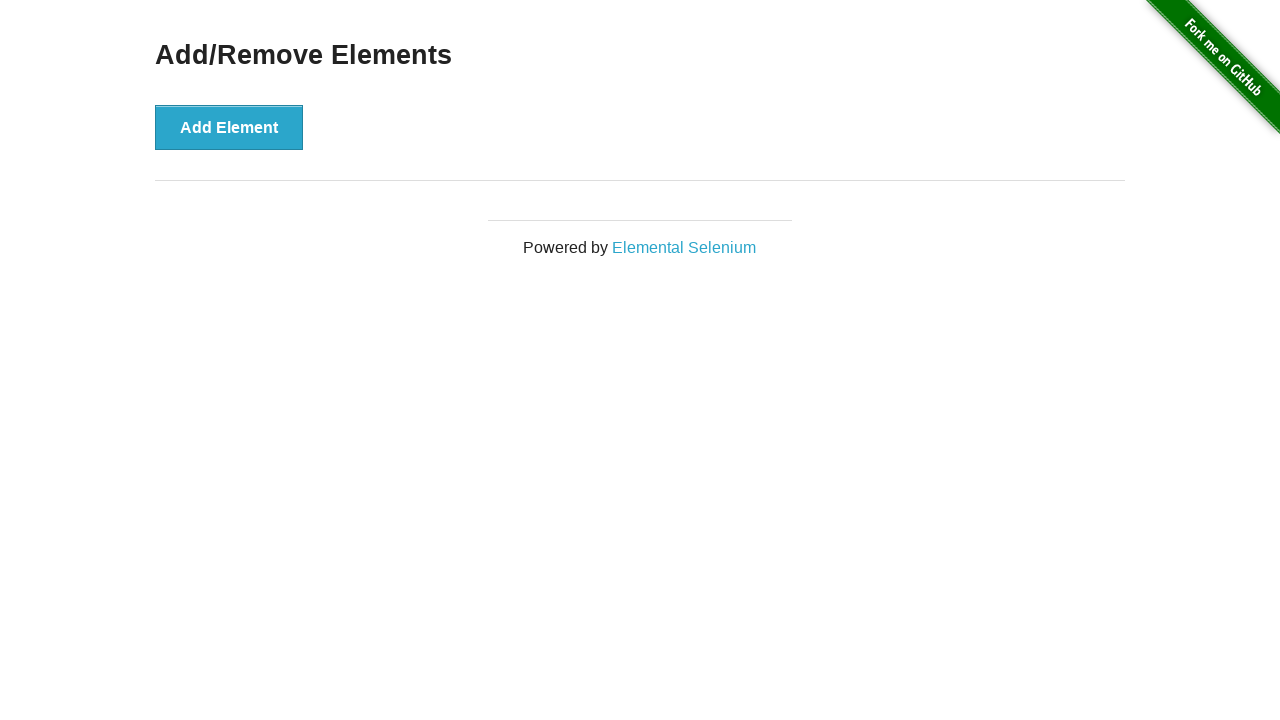

Clicked Add Element button to add a new element at (229, 127) on button[onclick='addElement()']
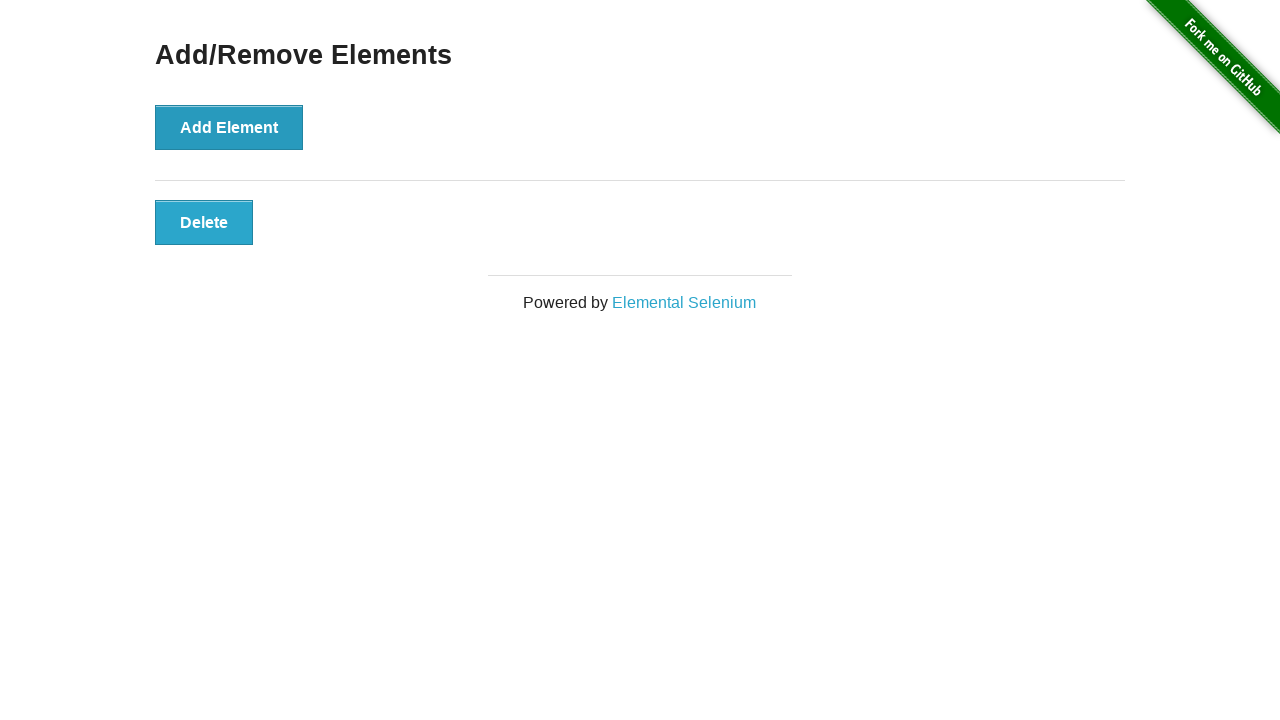

Verified that the added element is displayed on the page
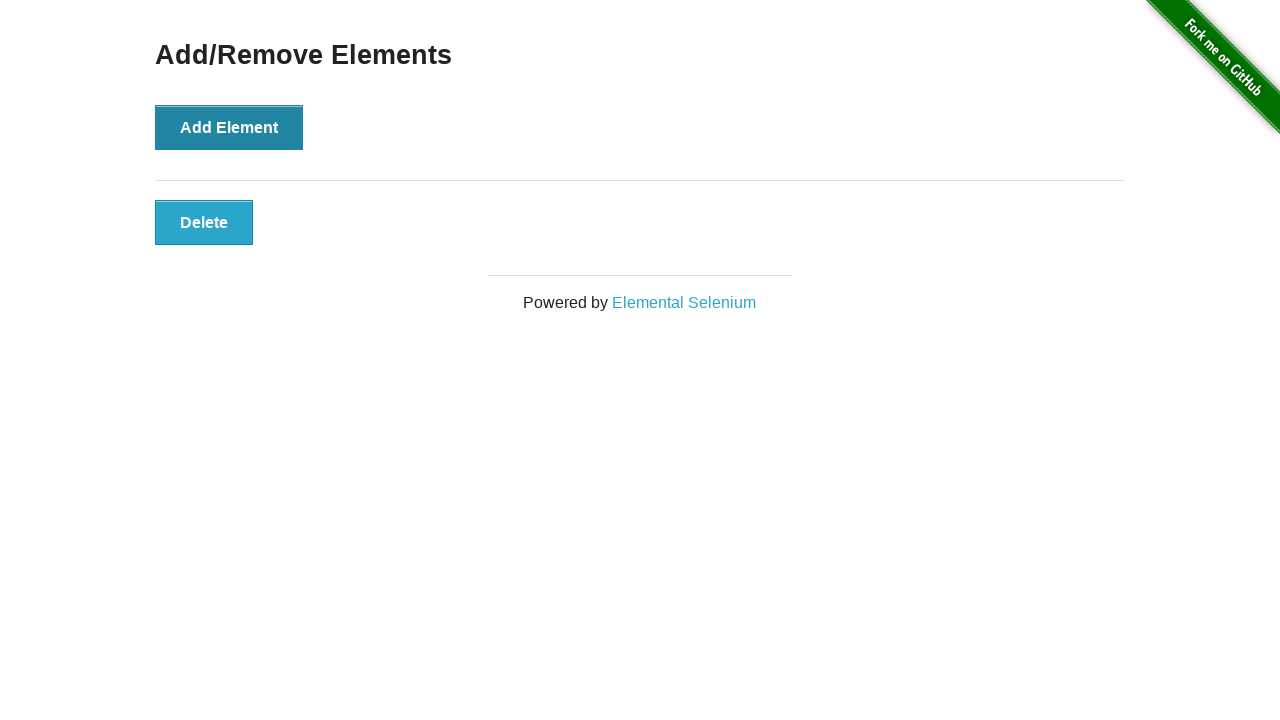

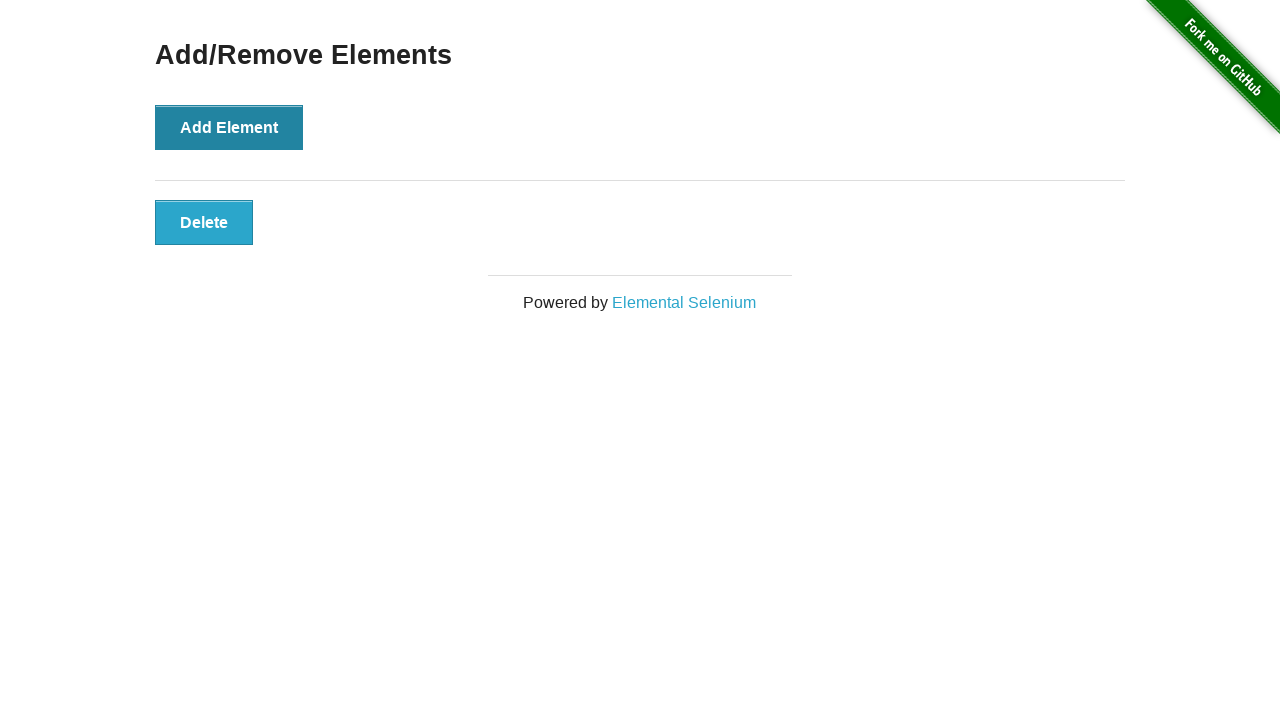